Simply navigates to the Walmart homepage with no additional interactions or assertions.

Starting URL: https://www.walmart.com/

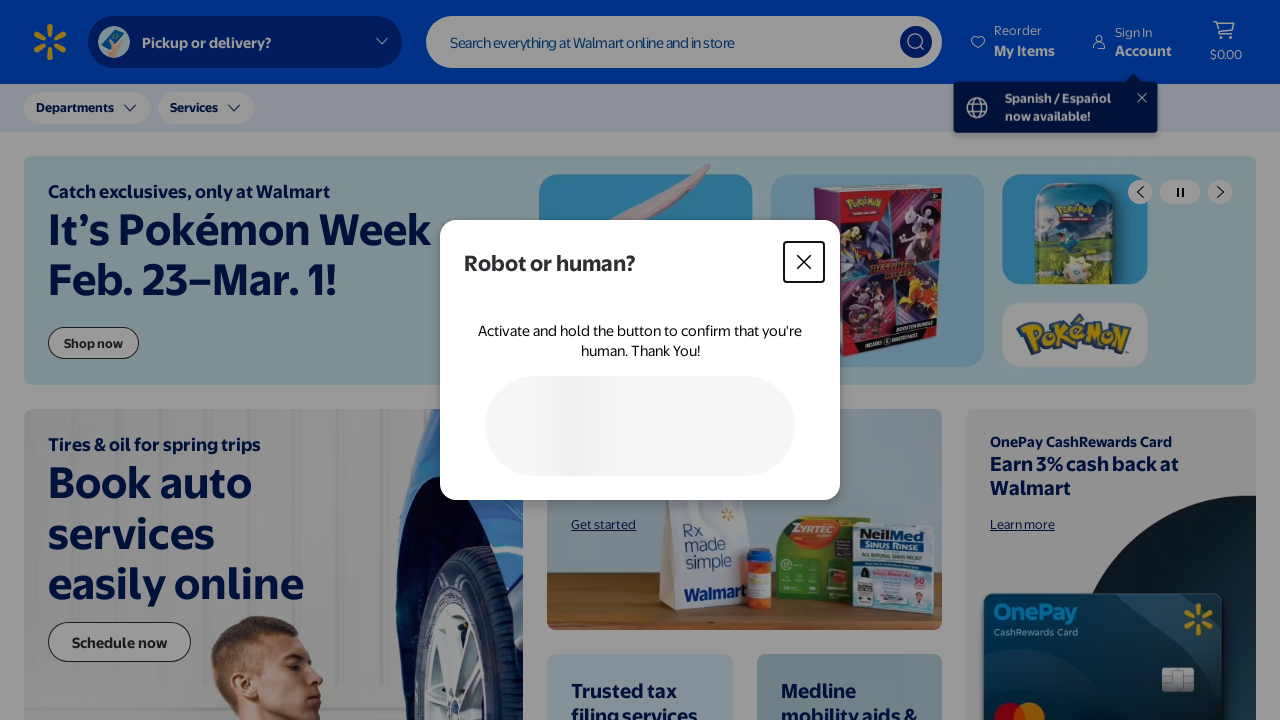

Navigated to Walmart homepage
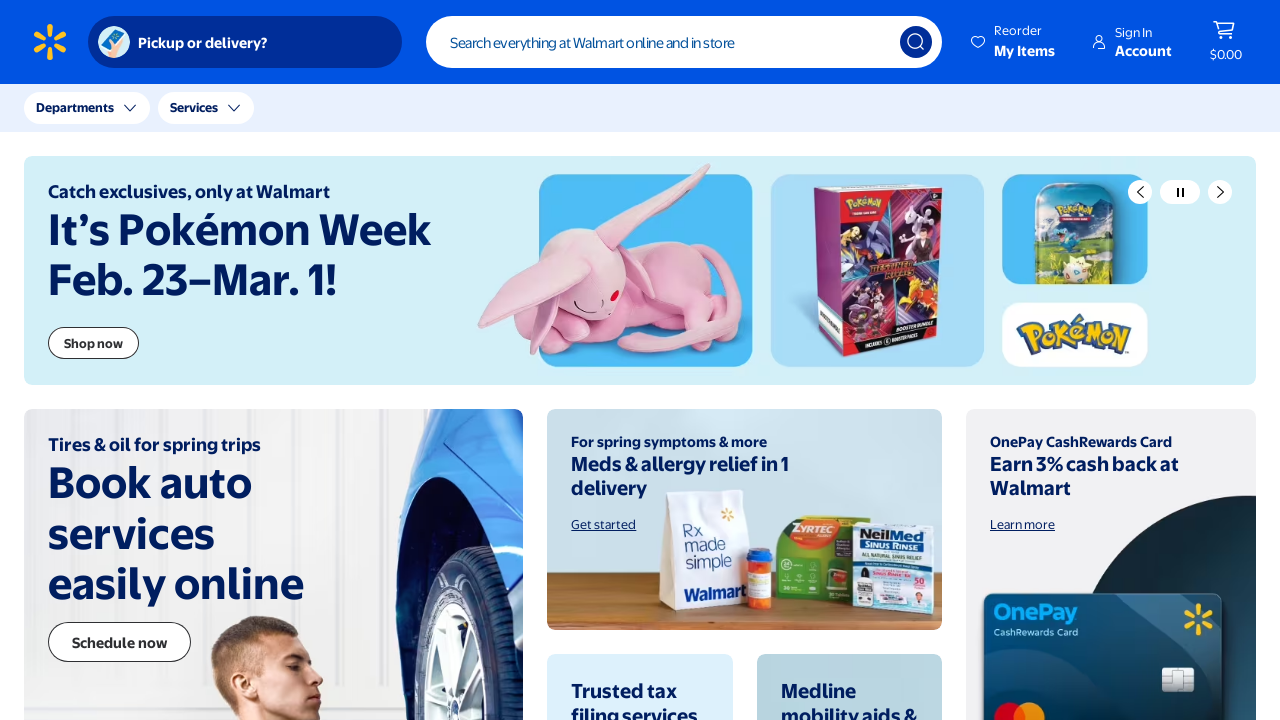

Page DOM content loaded
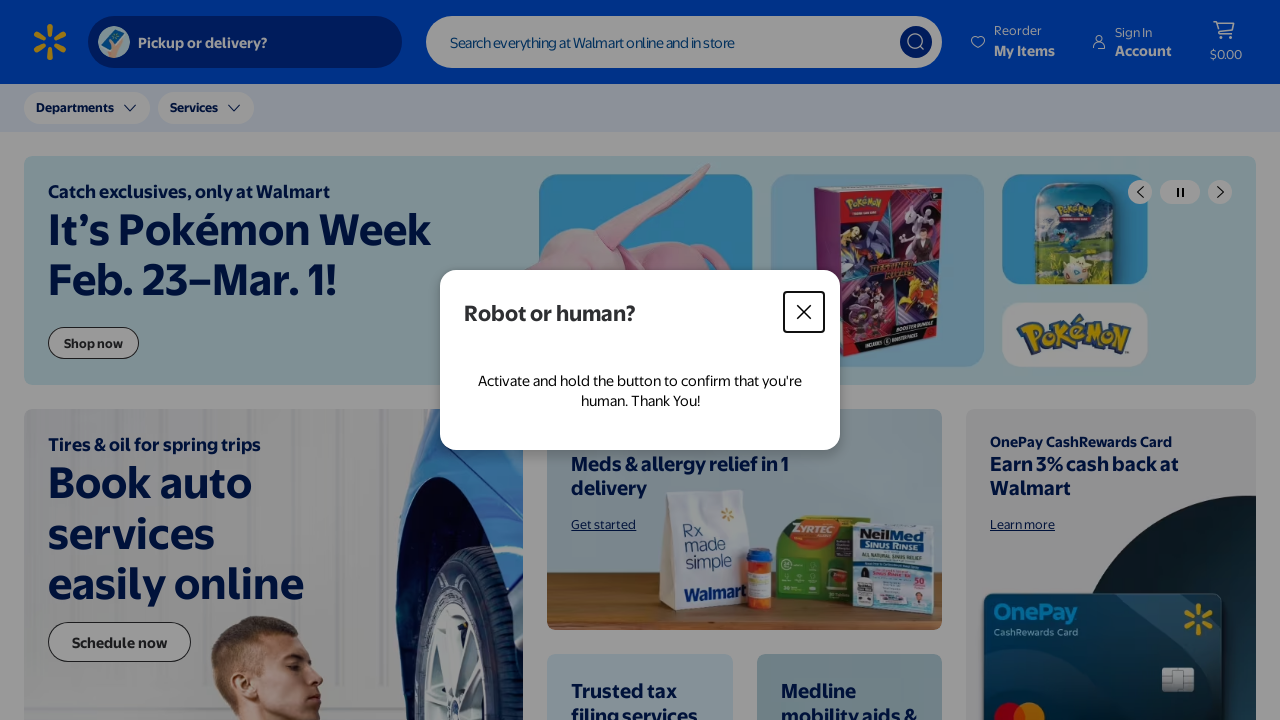

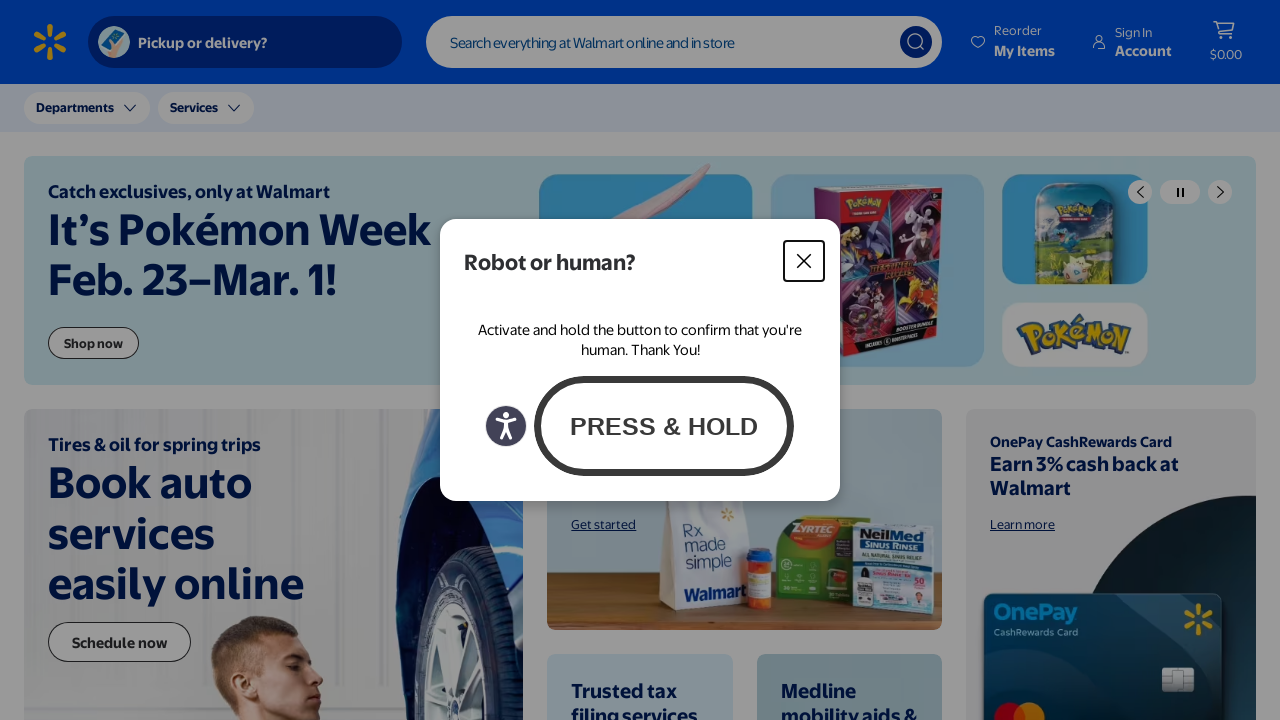